Tests adding and removing elements by clicking the Add Element button to create a new element, then clicking Delete to remove it

Starting URL: https://the-internet.herokuapp.com/add_remove_elements/

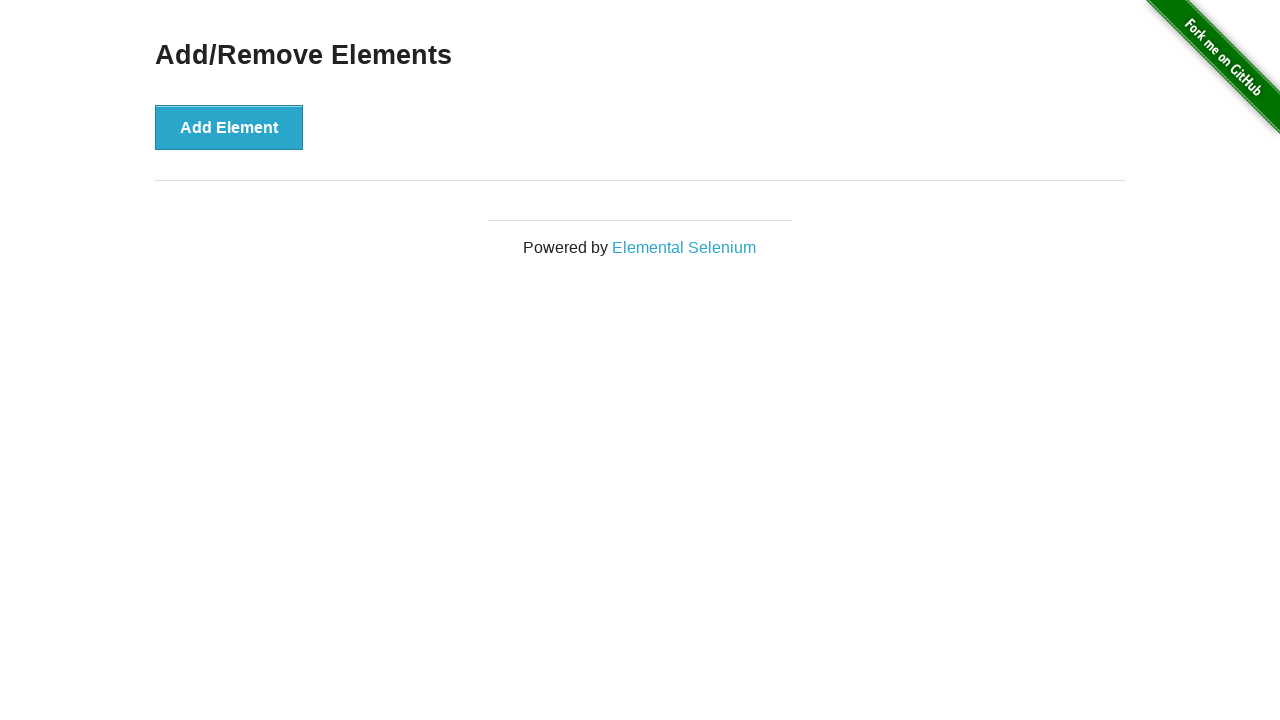

Navigated to Add/Remove Elements page
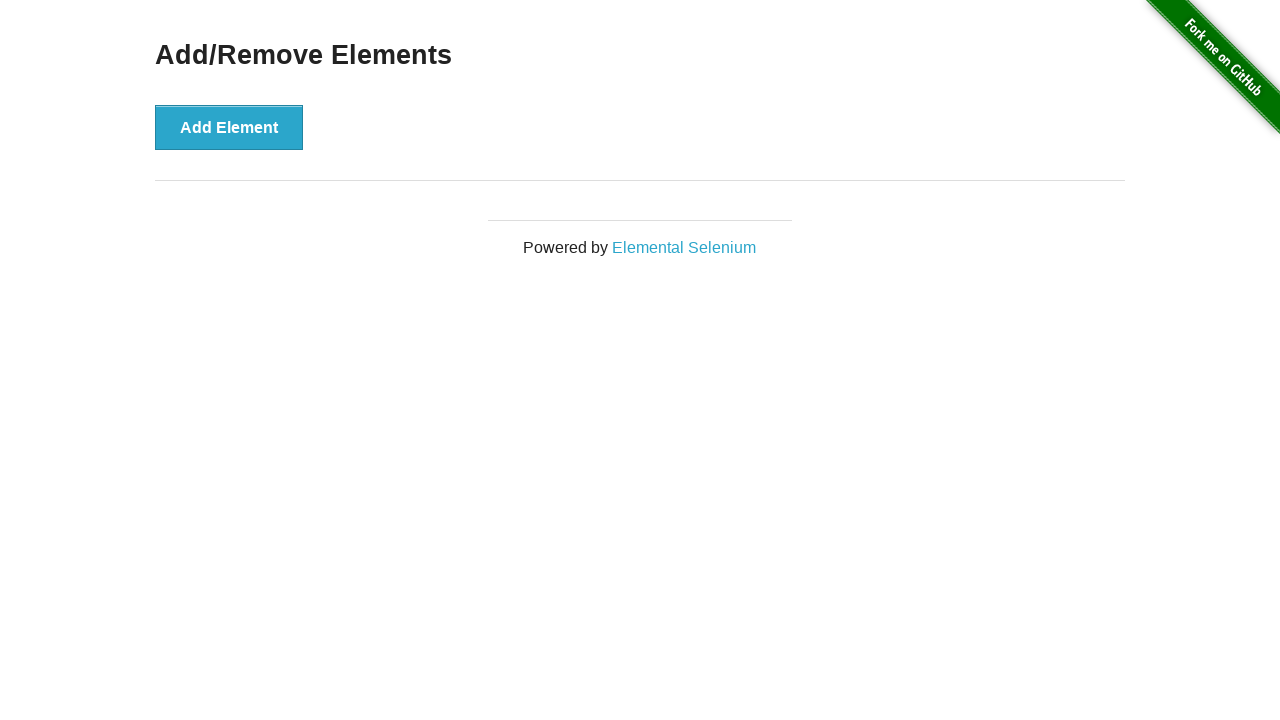

Clicked Add Element button to create a new element at (229, 127) on button:has-text('Add Element')
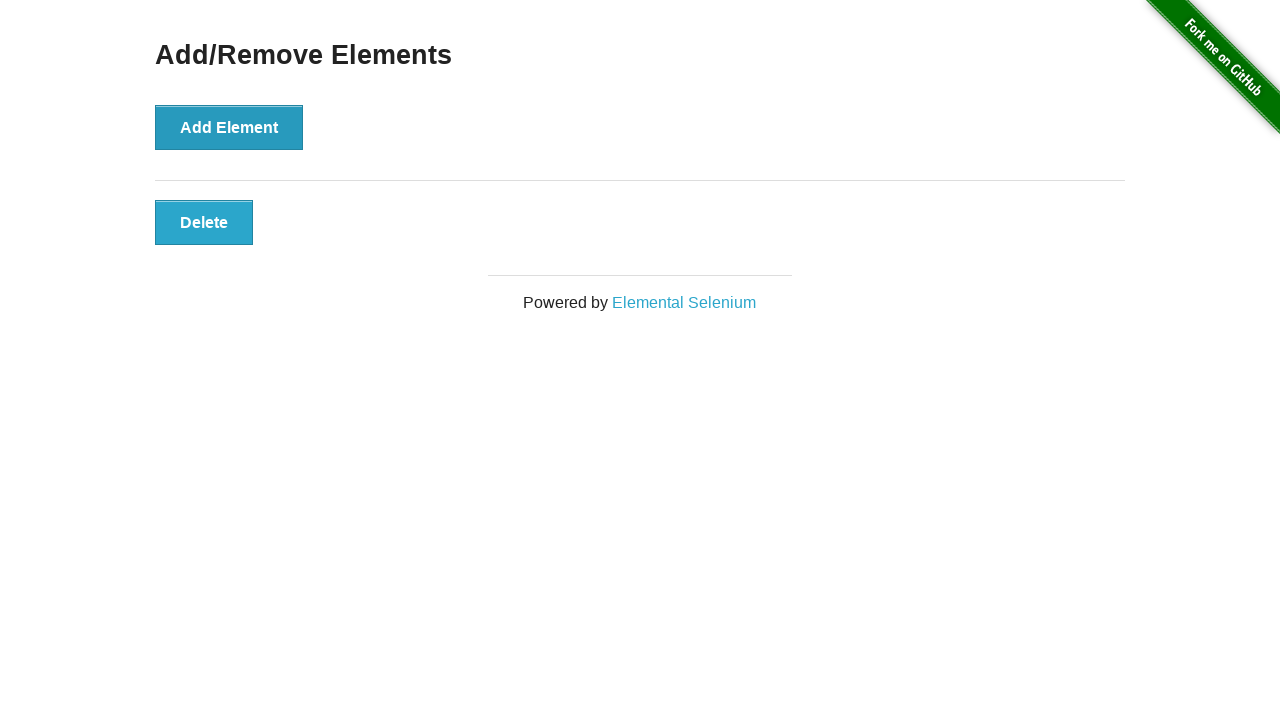

Delete button appeared after element was added
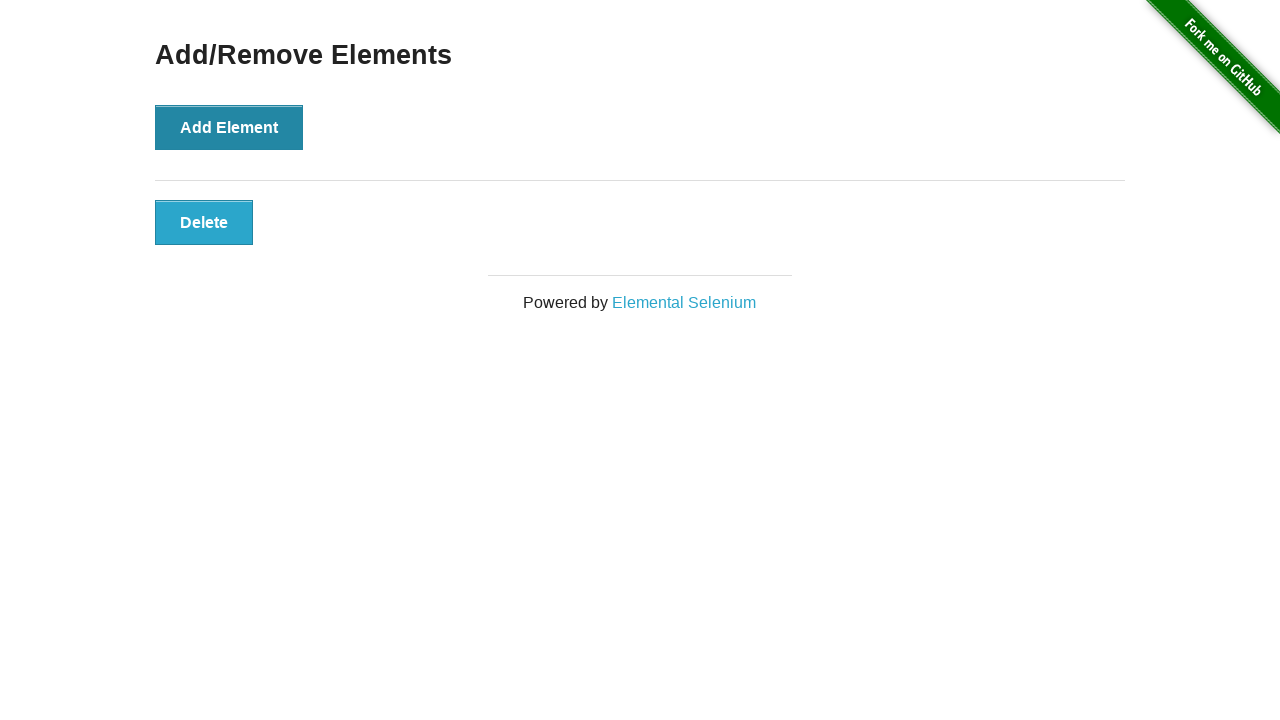

Clicked Delete button to remove the element at (204, 222) on .added-manually, button:has-text('Delete')
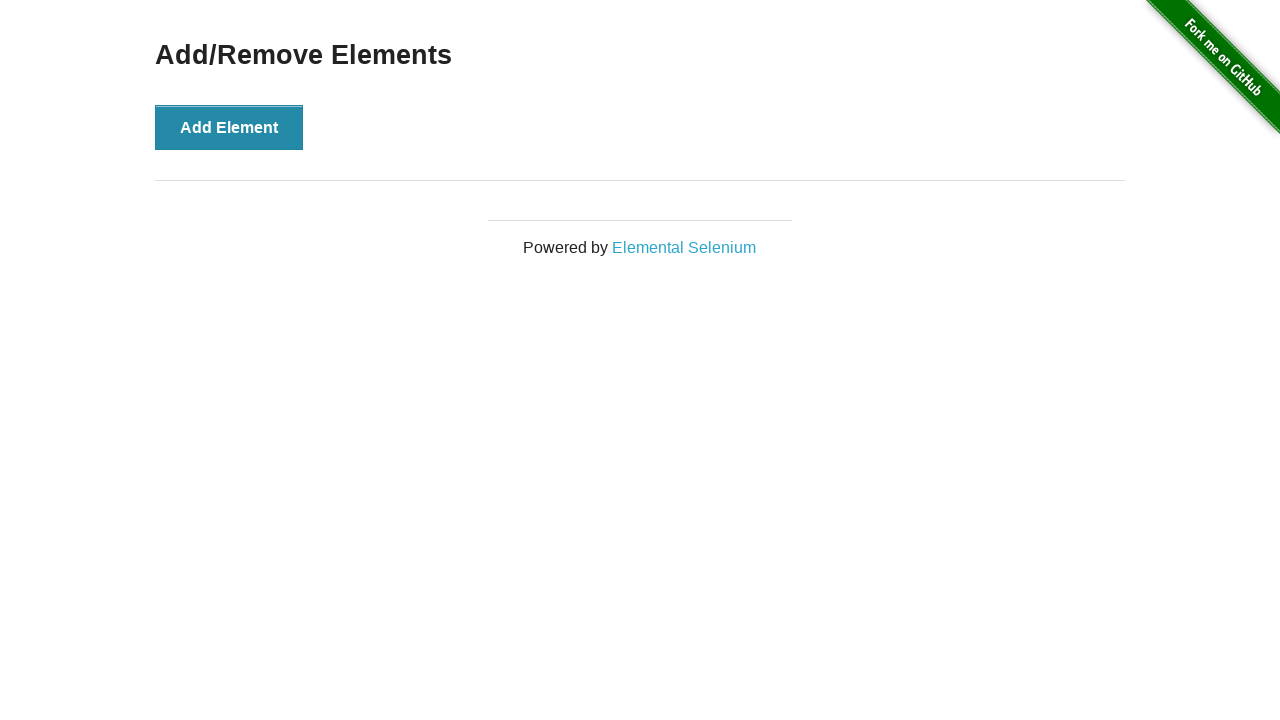

Verified that the element was successfully removed
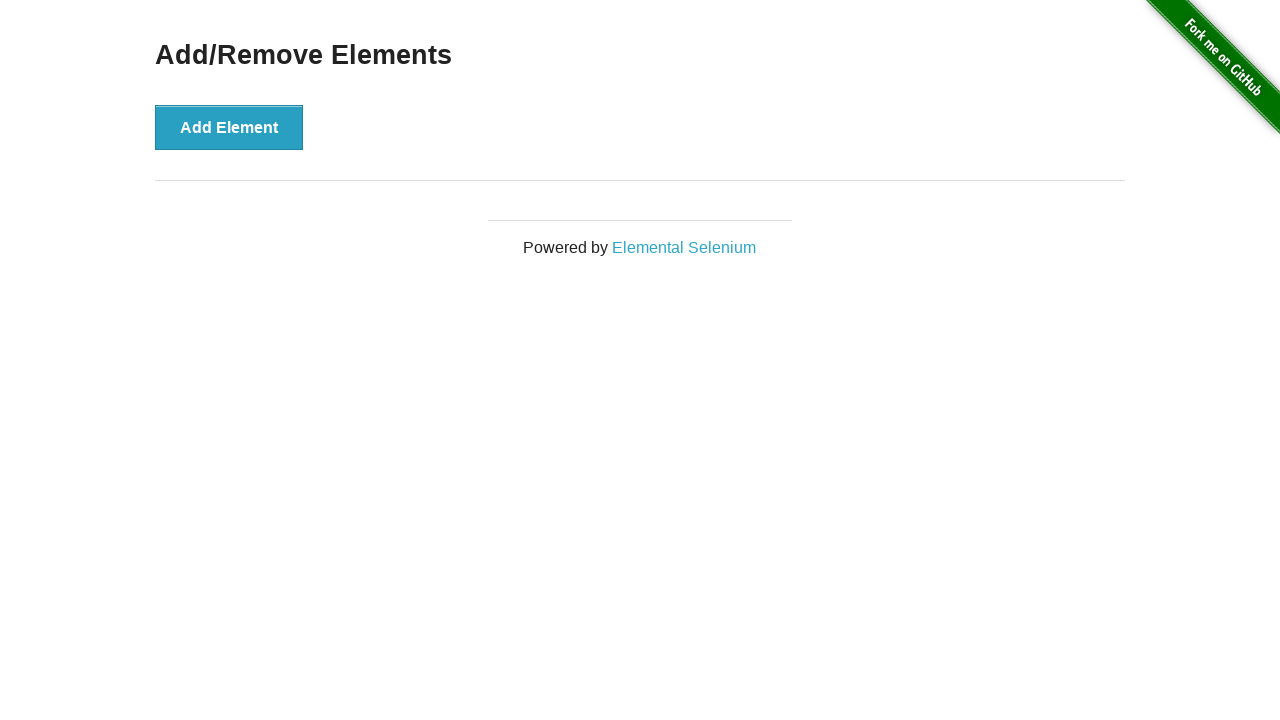

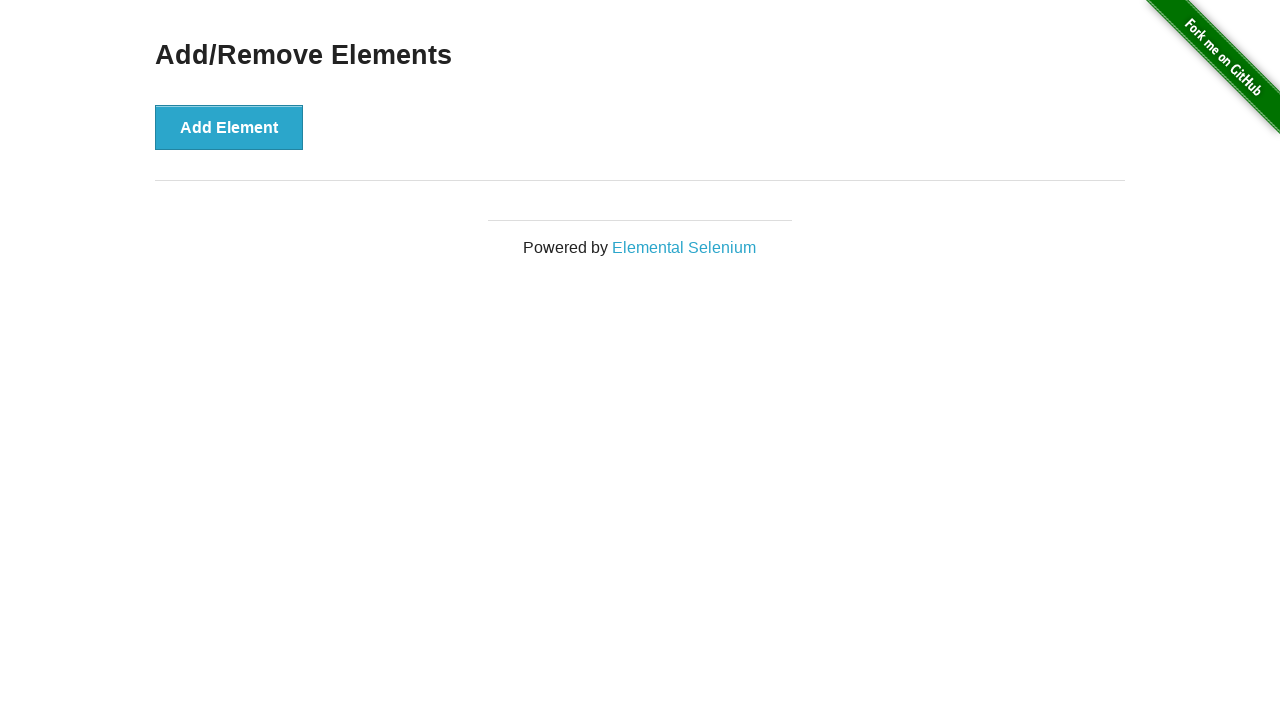